Navigates to a webpage, refreshes it, and scrolls through the entire page from top to bottom to load all content.

Starting URL: https://bigfuck.tv/best/

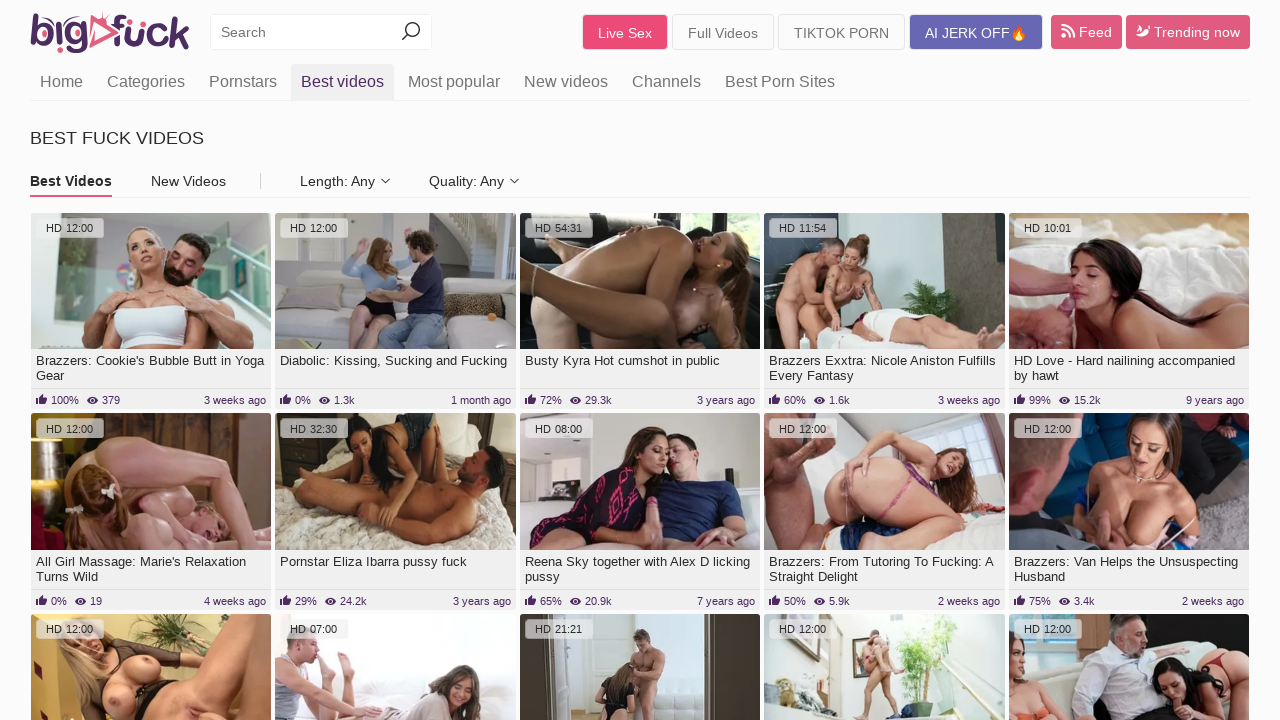

Refreshed the page
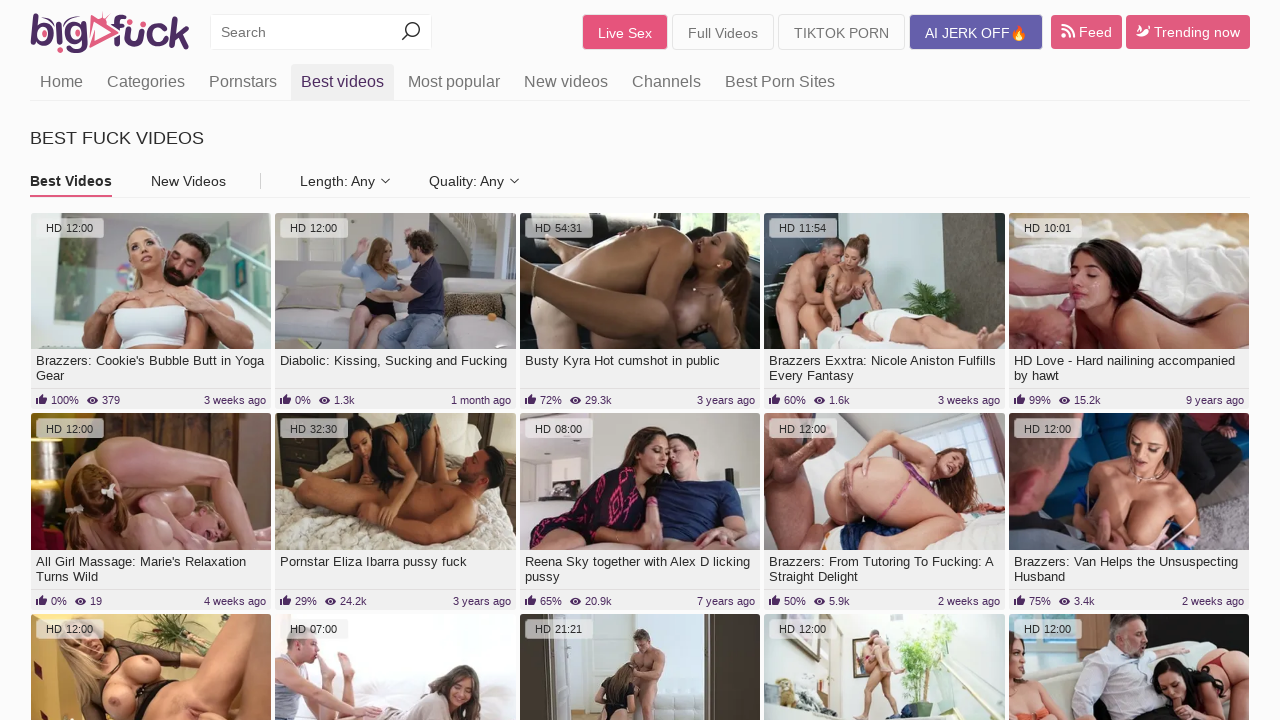

Waited for page to load (domcontentloaded)
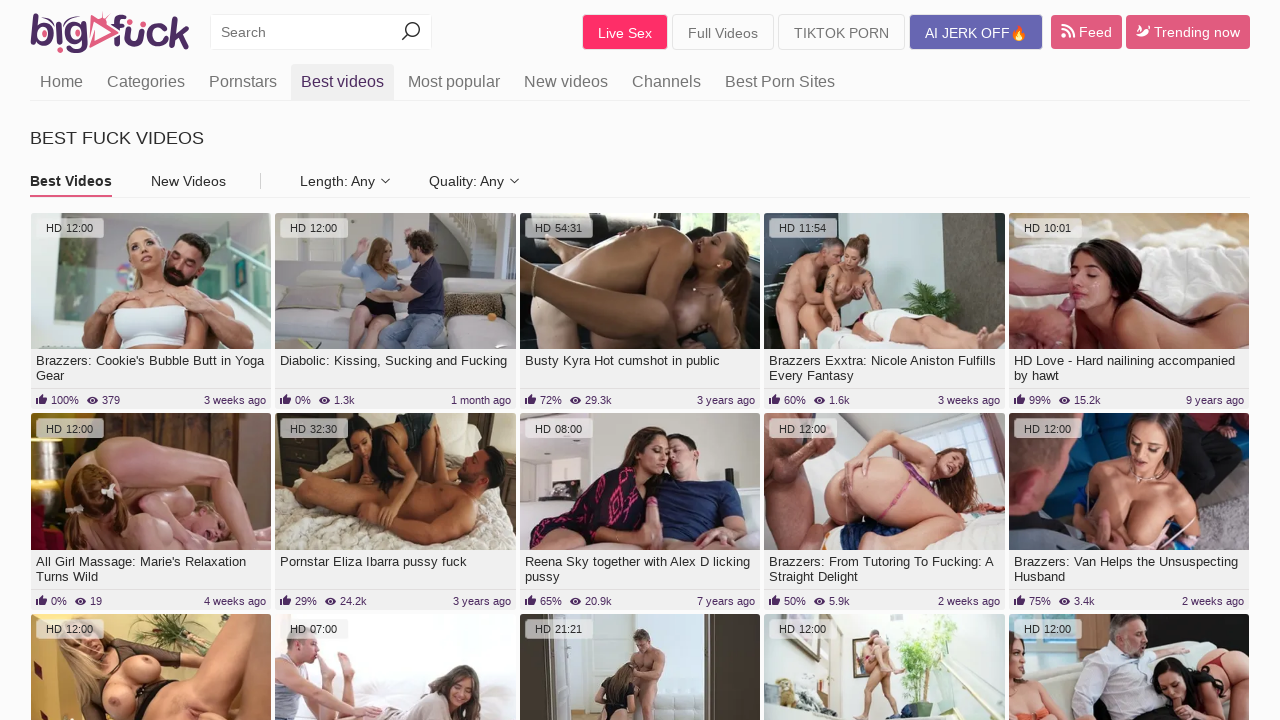

Retrieved total page height: 5286px
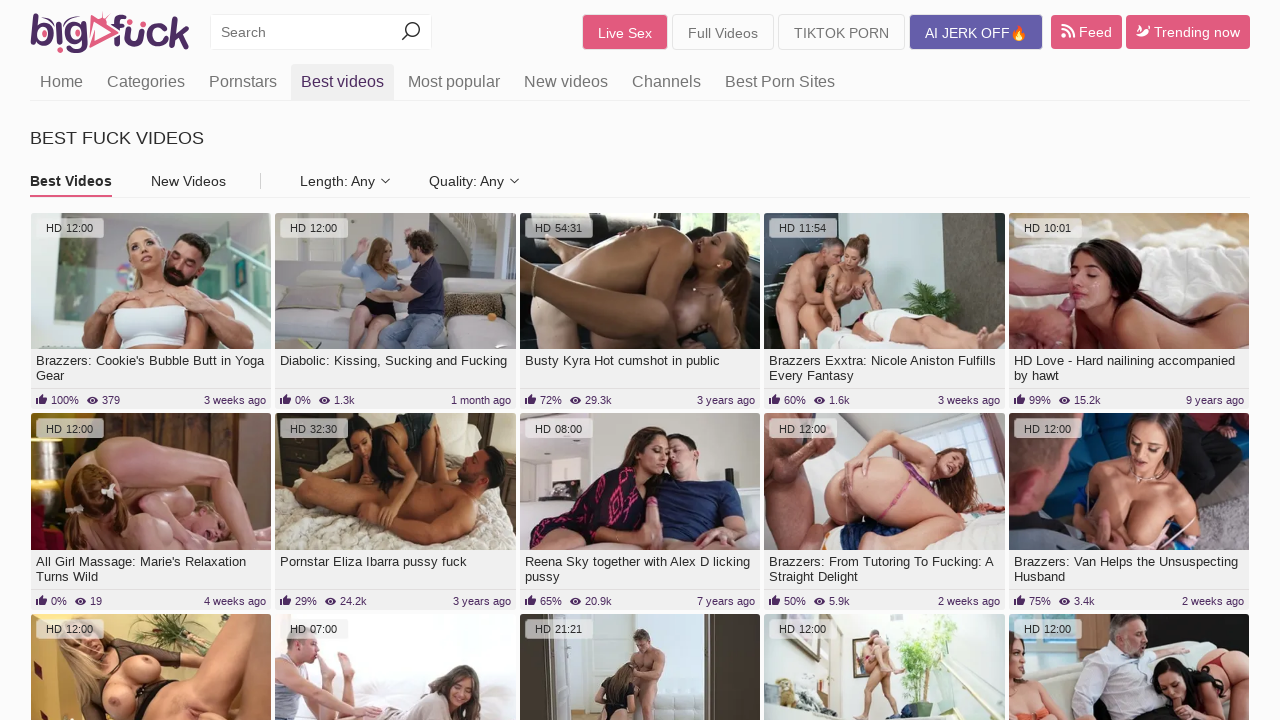

Retrieved viewport height: 720px
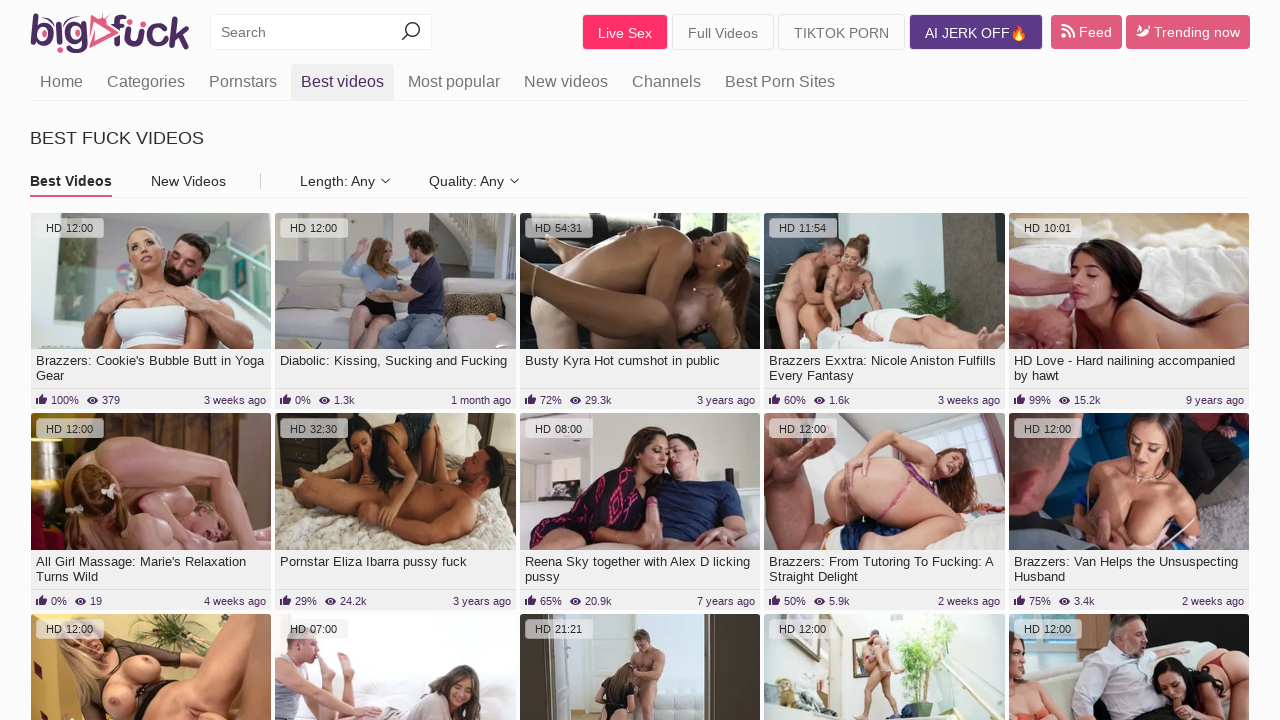

Scrolled to offset 0px
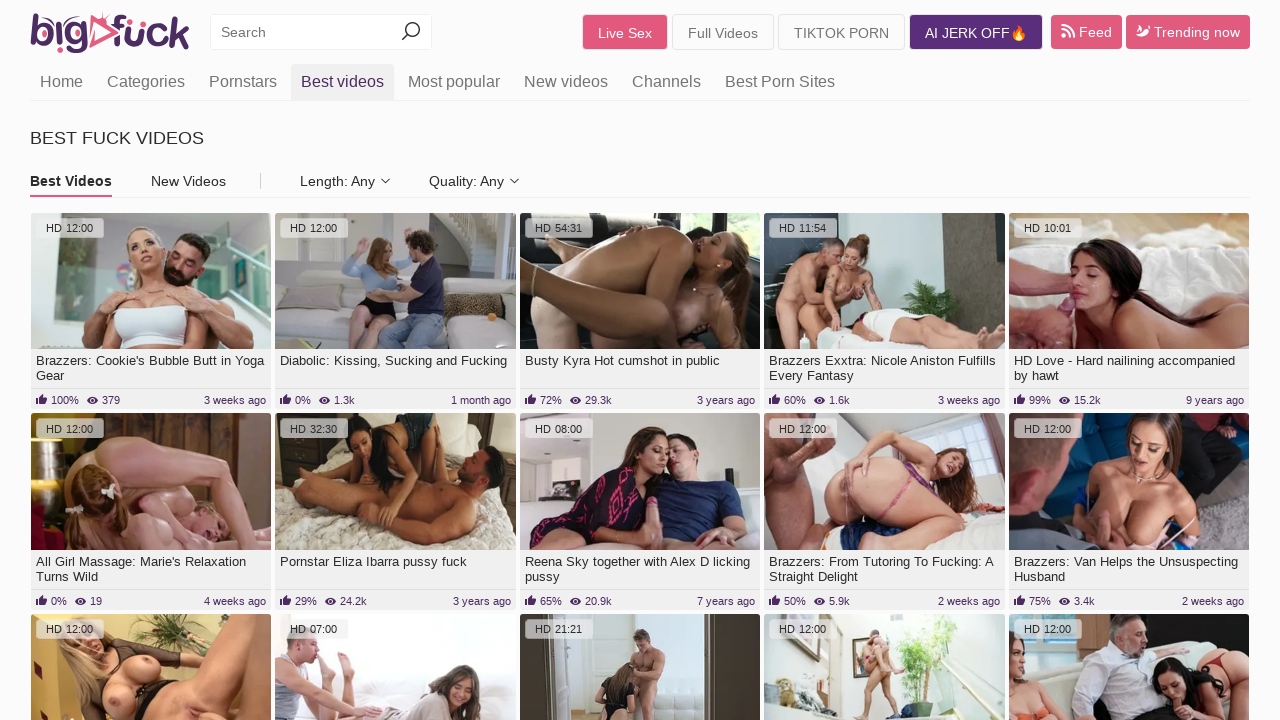

Waited 1000ms for content to load
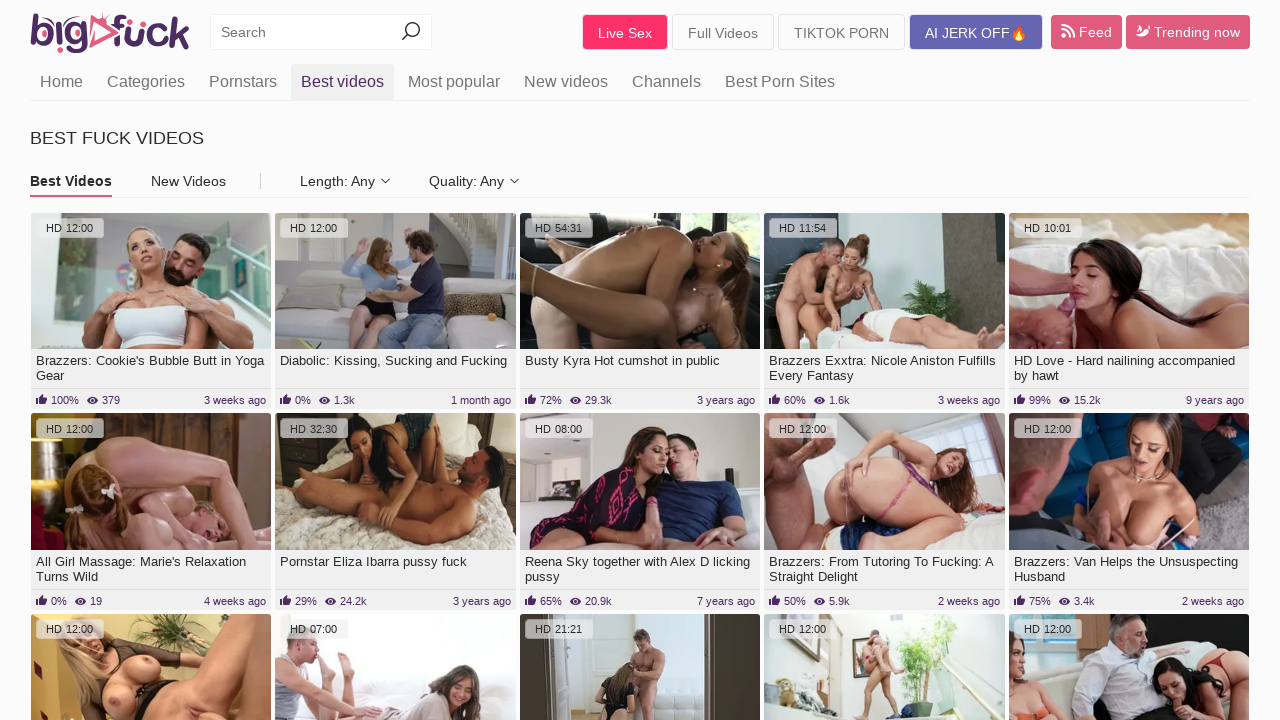

Scrolled to offset 720px
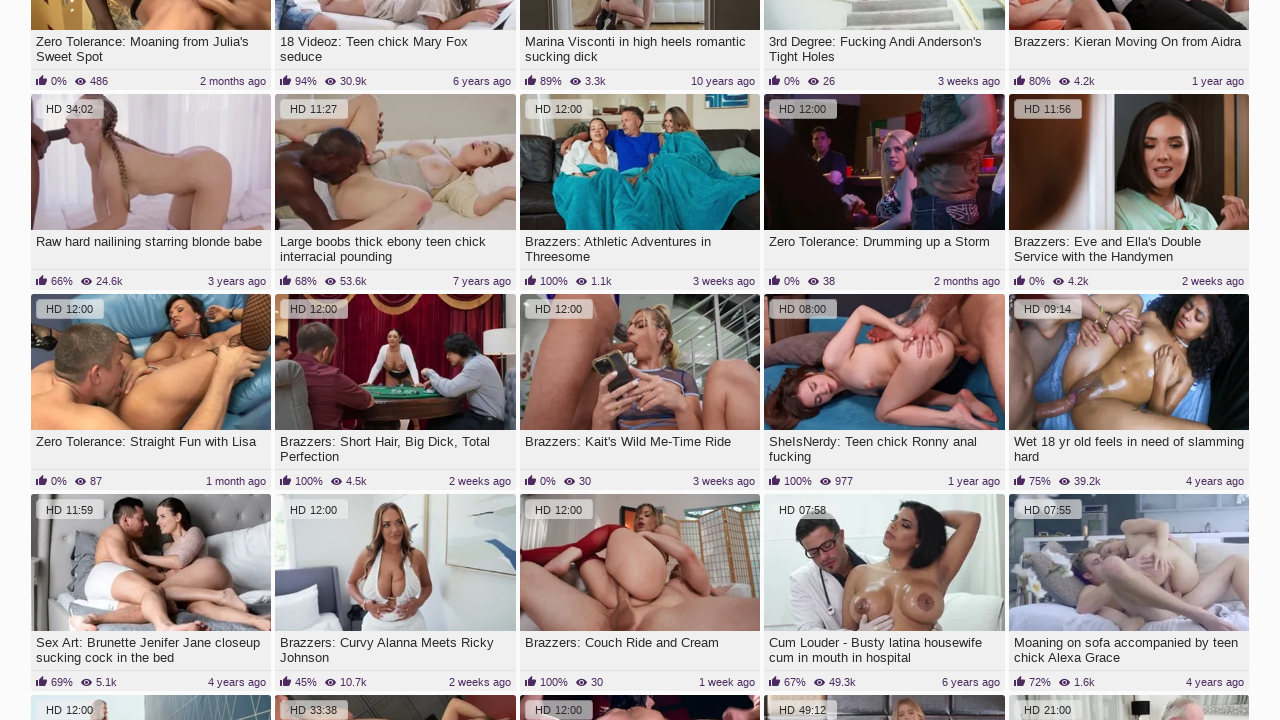

Waited 1000ms for content to load
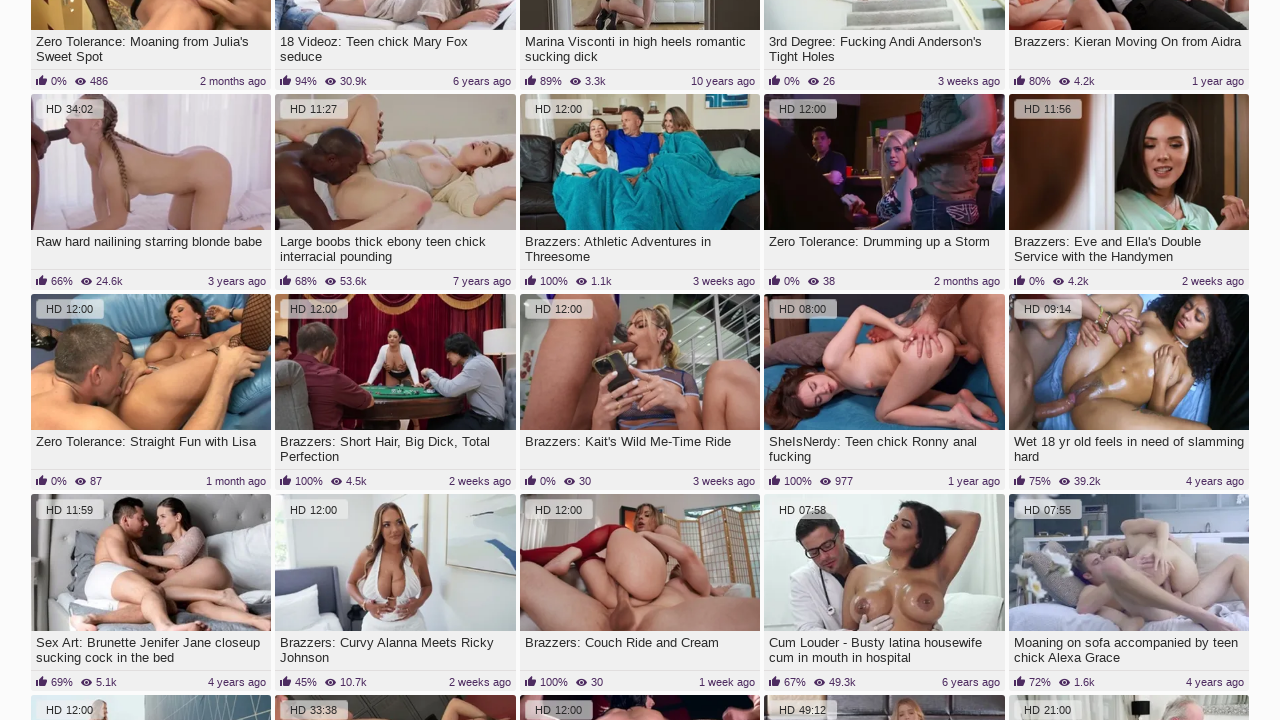

Scrolled to offset 1440px
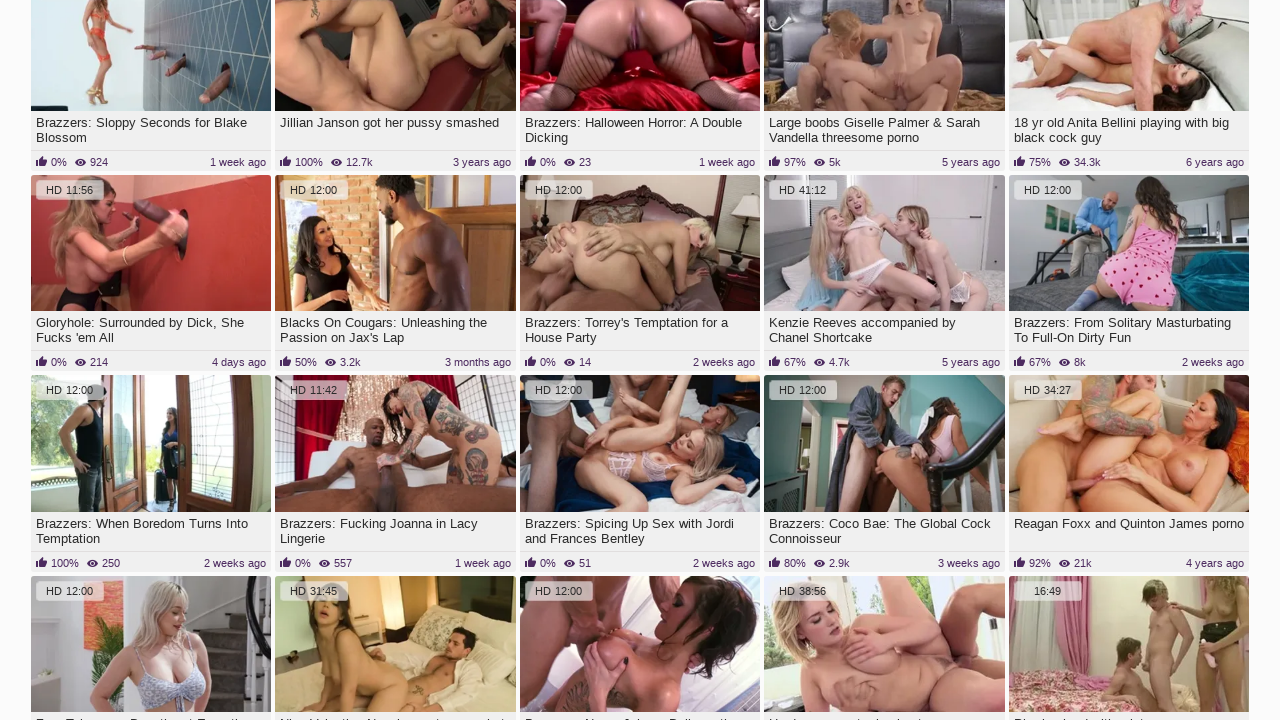

Waited 1000ms for content to load
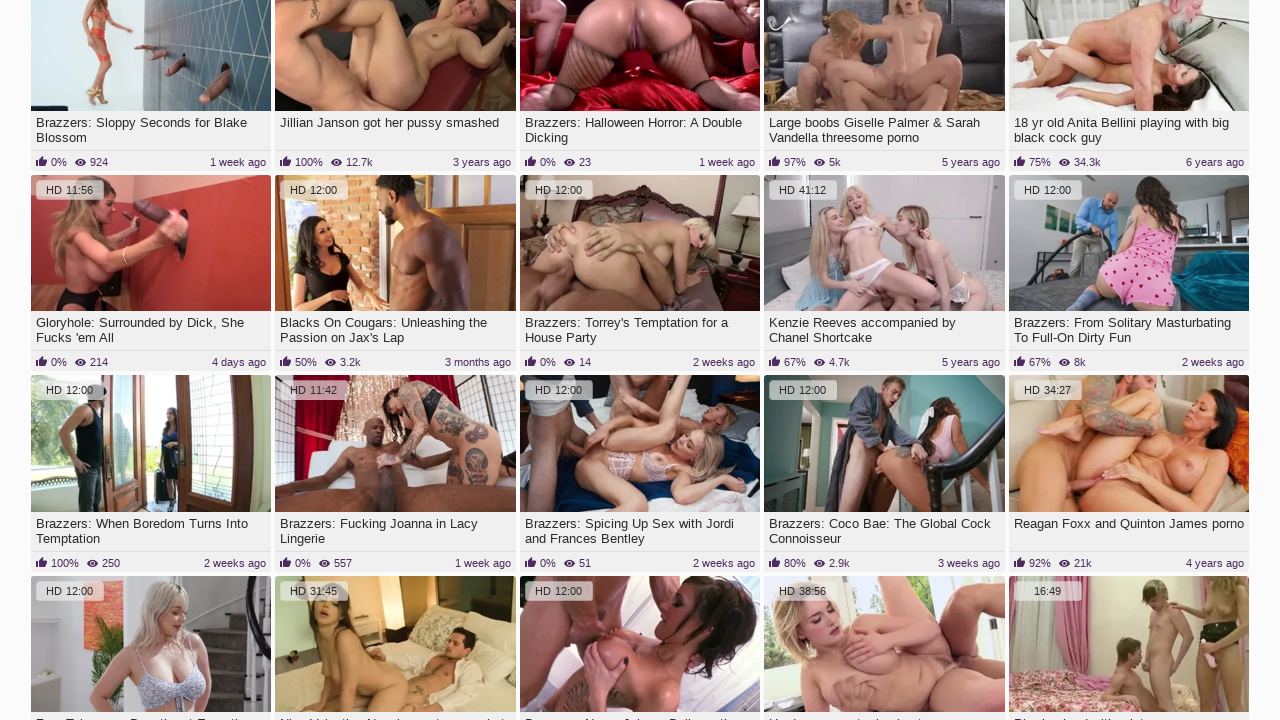

Scrolled to offset 2160px
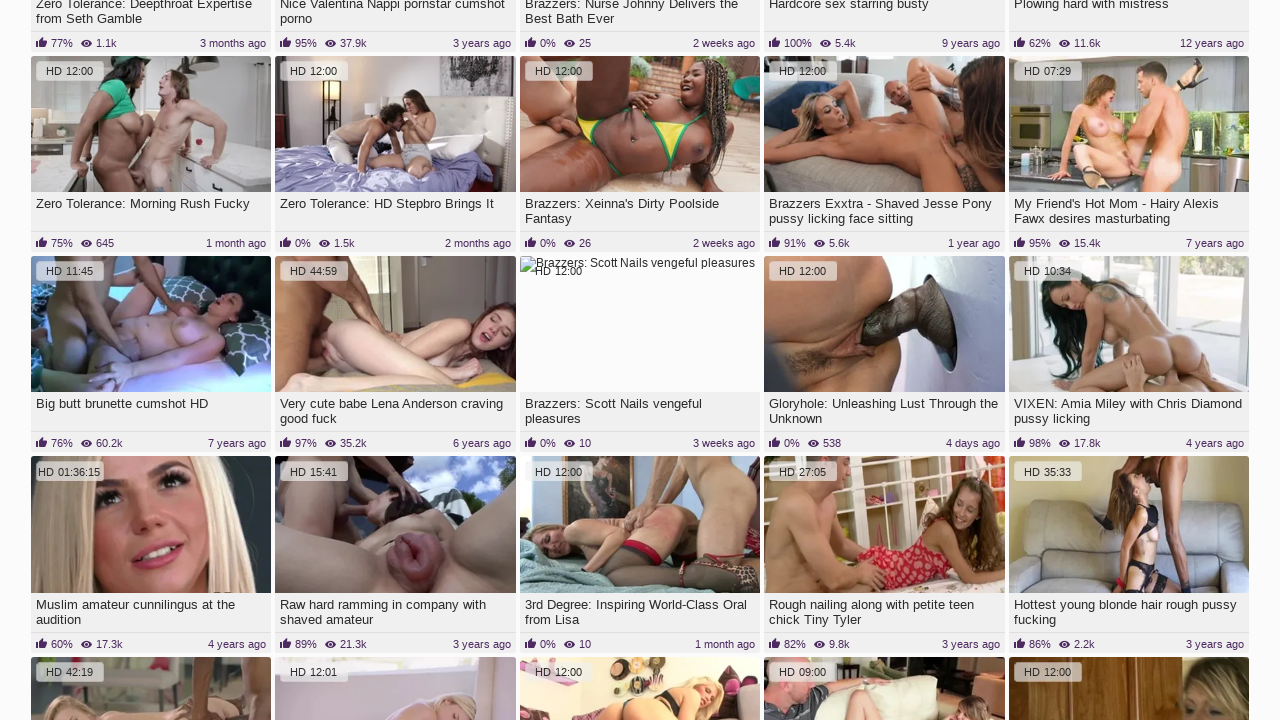

Waited 1000ms for content to load
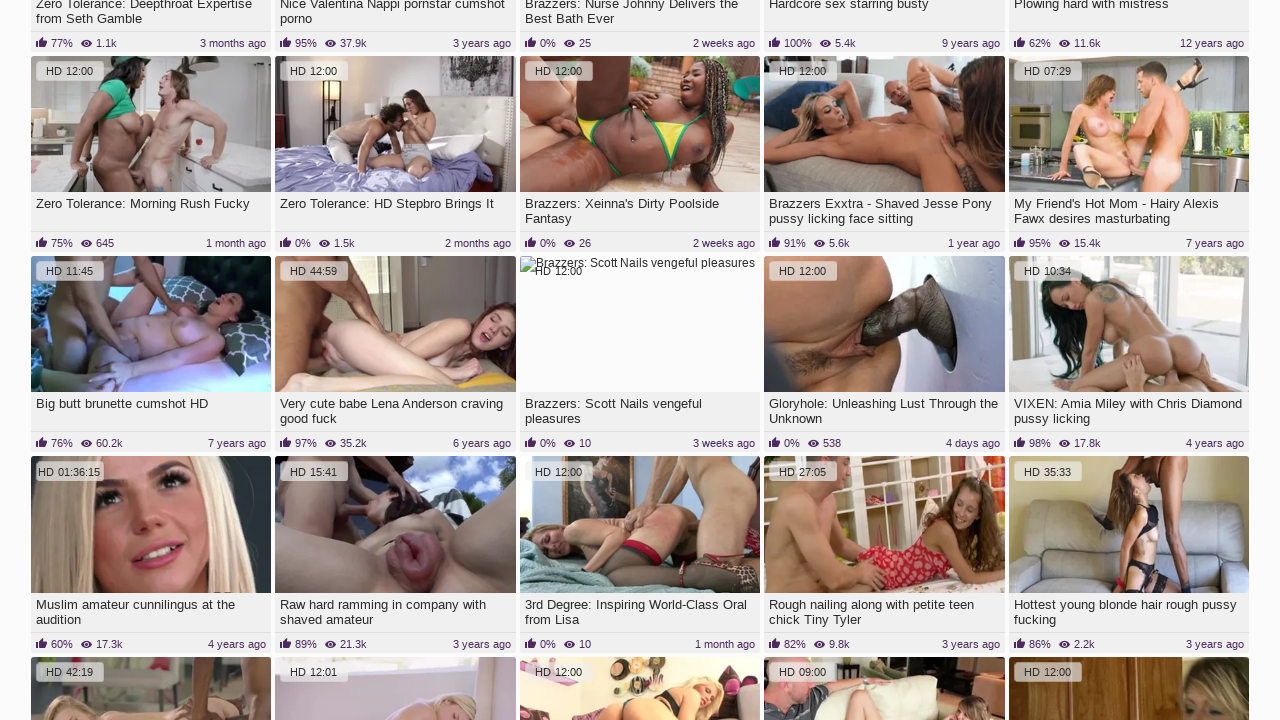

Scrolled to offset 2880px
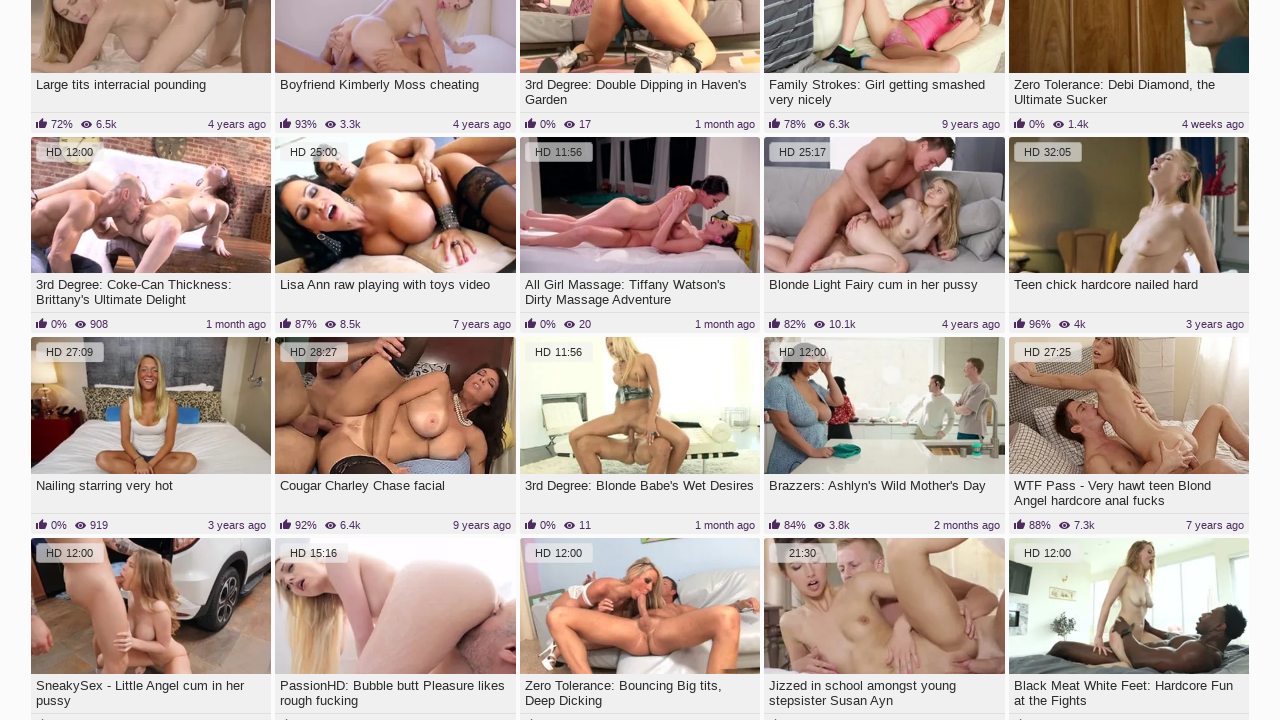

Waited 1000ms for content to load
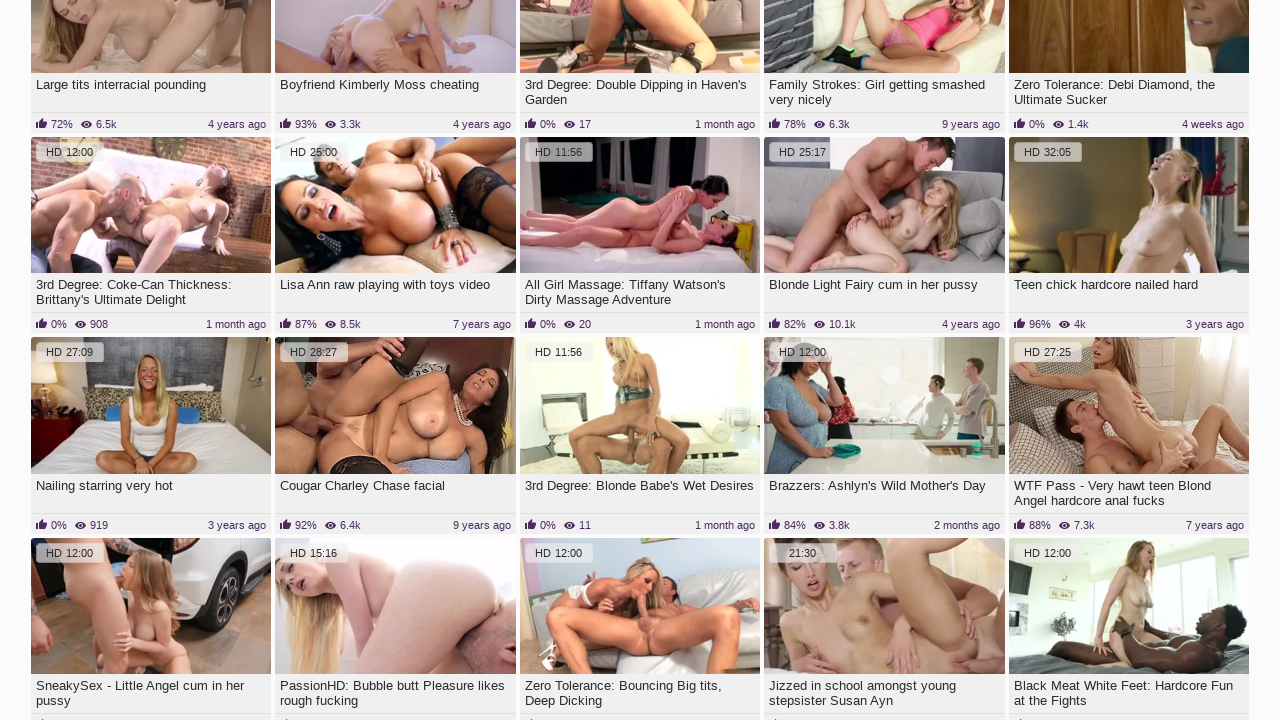

Scrolled to offset 3600px
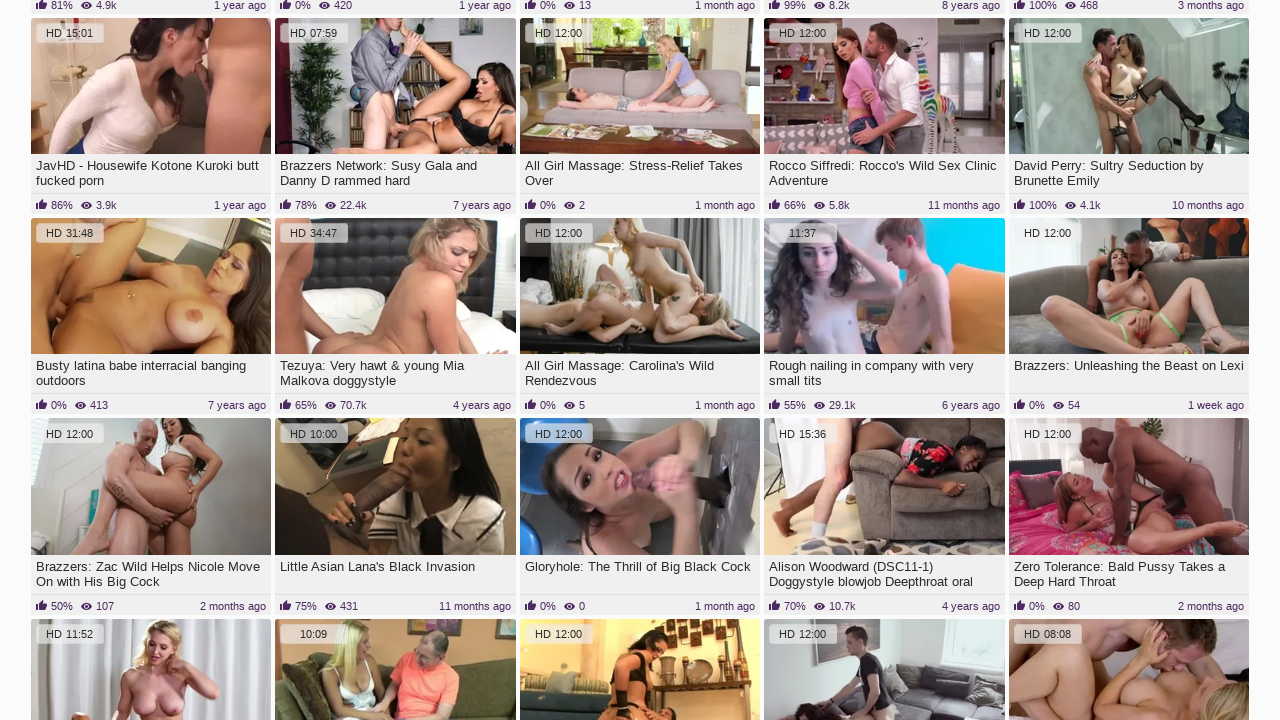

Waited 1000ms for content to load
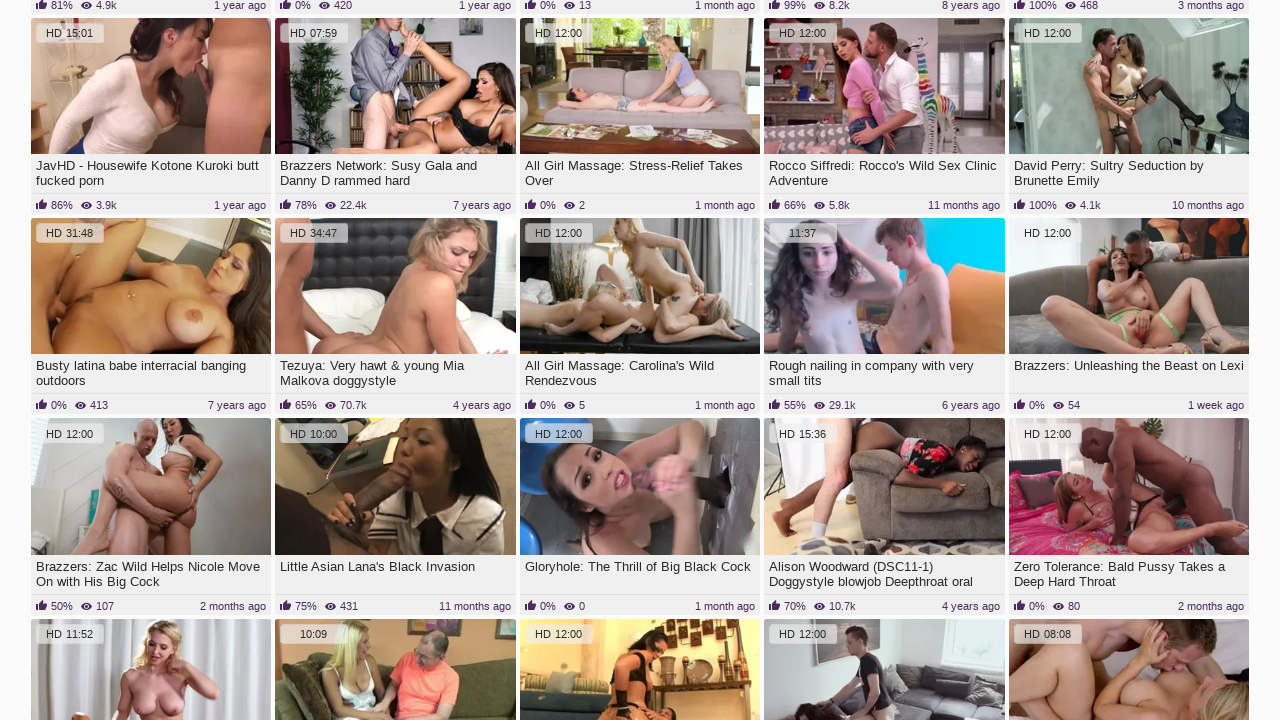

Scrolled to offset 4320px
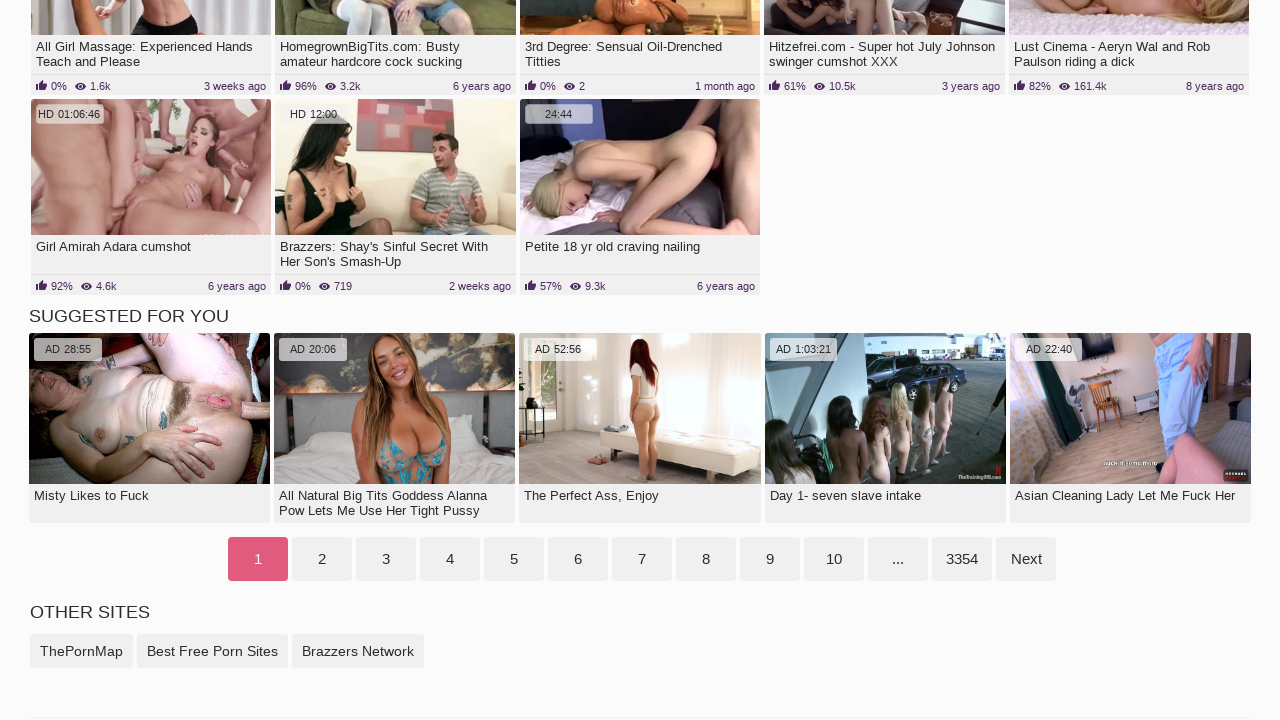

Waited 1000ms for content to load
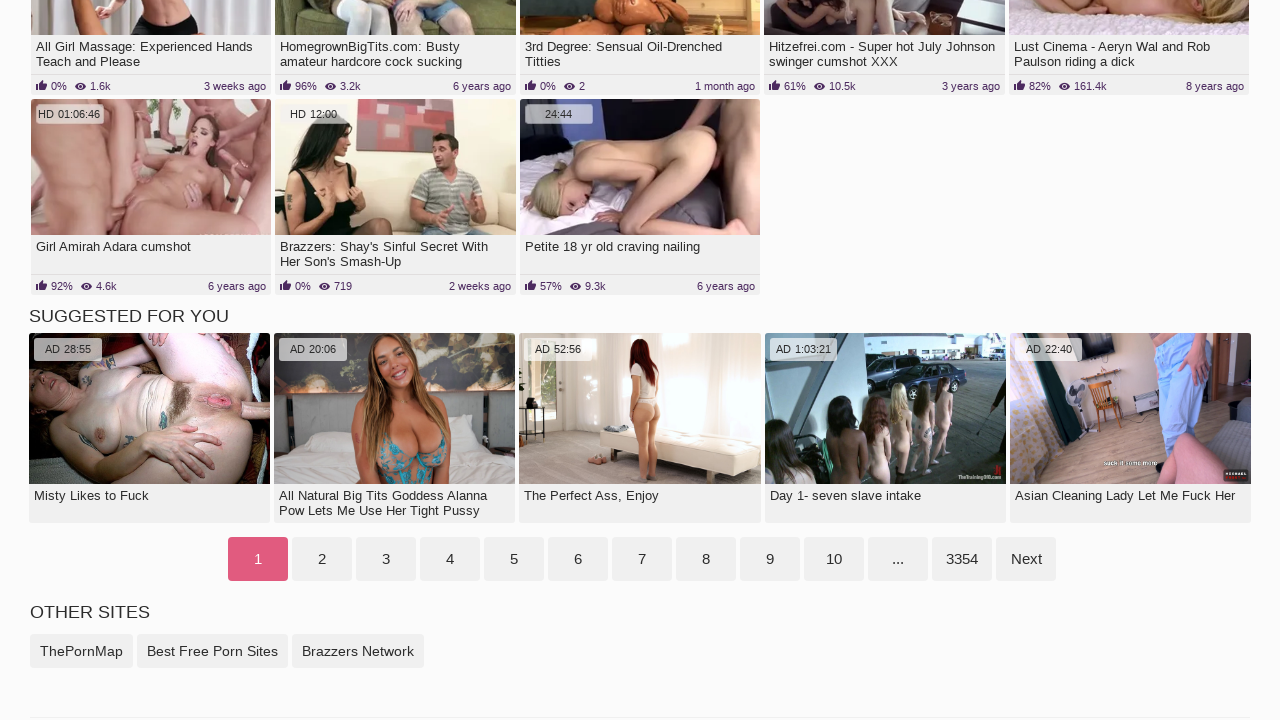

Scrolled to offset 5040px
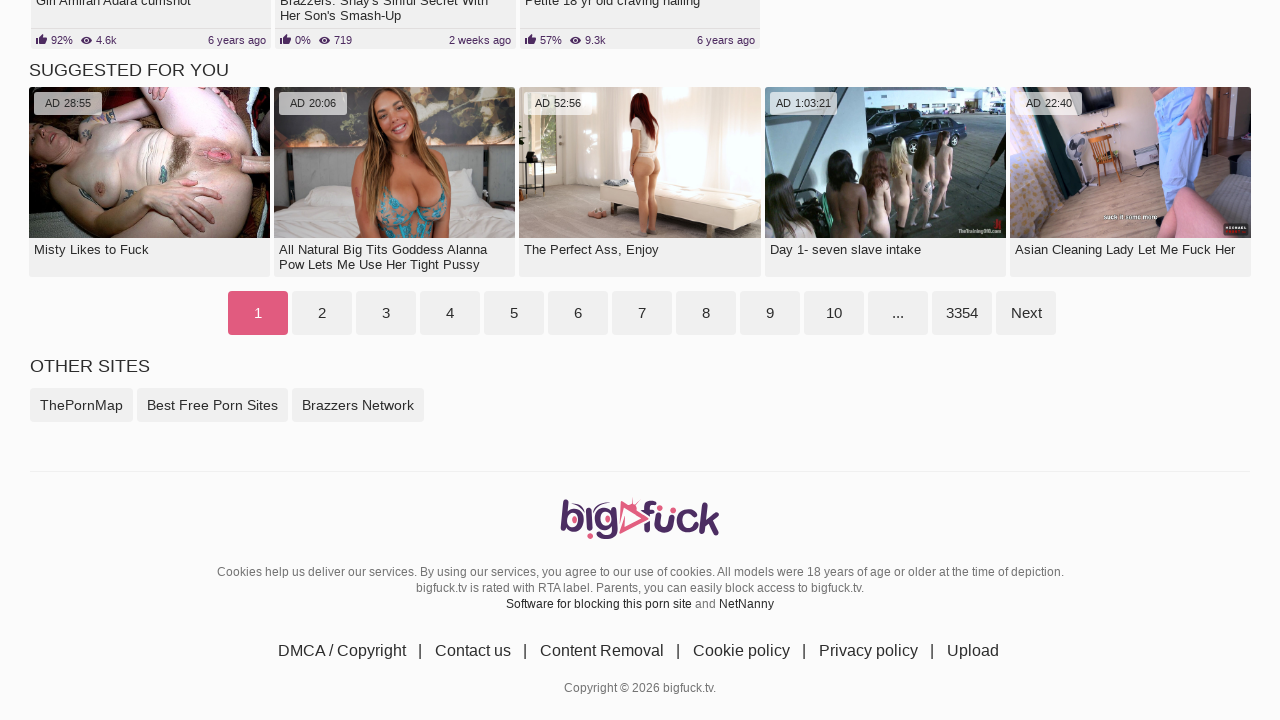

Waited 1000ms for content to load
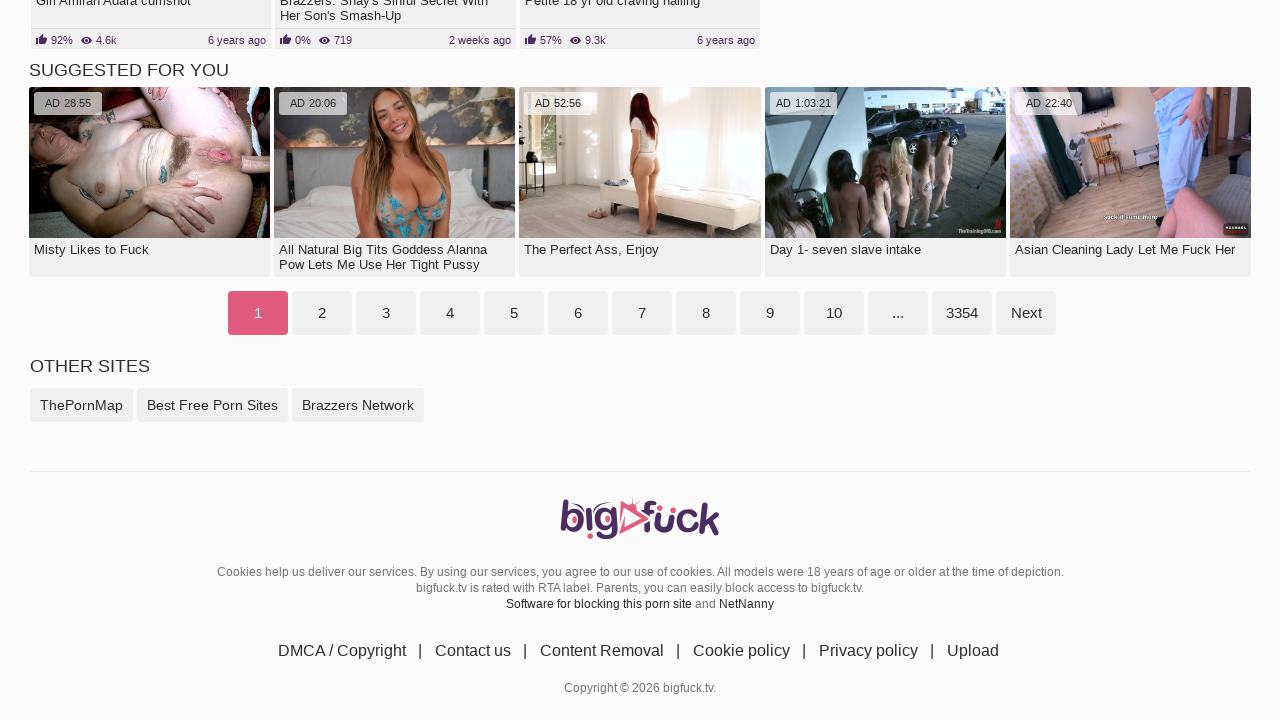

Scrolled back to top of page
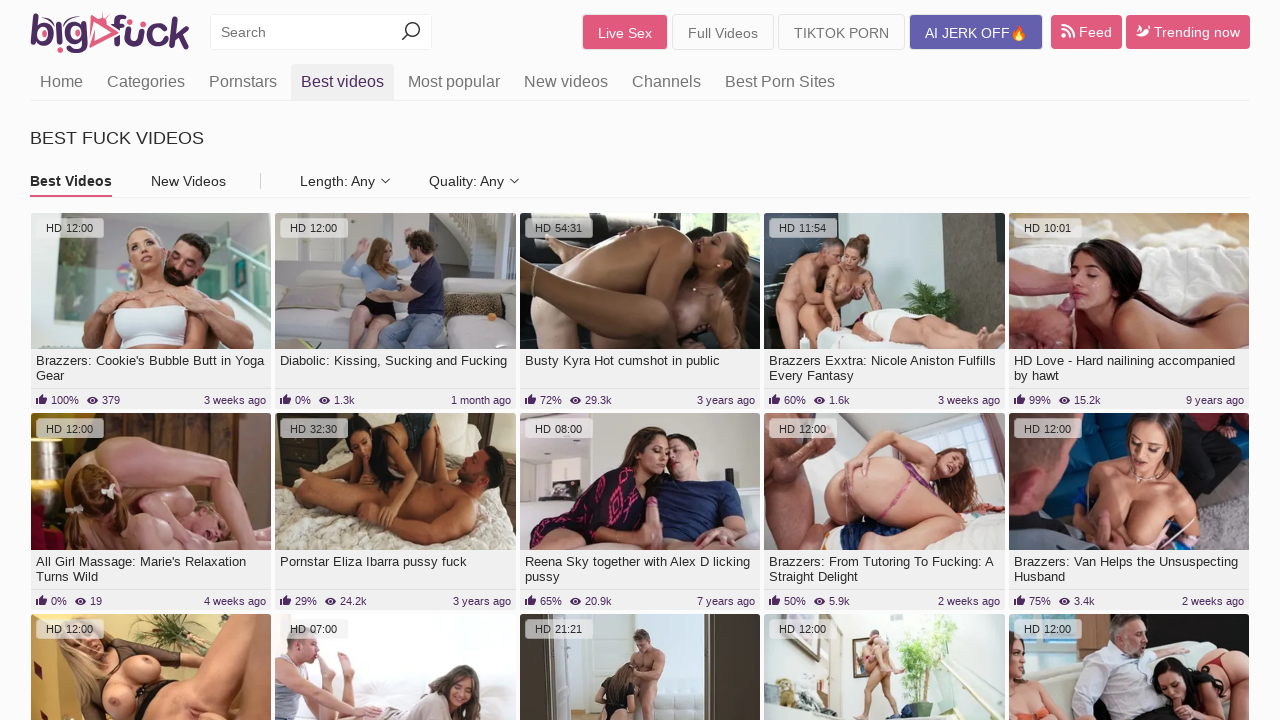

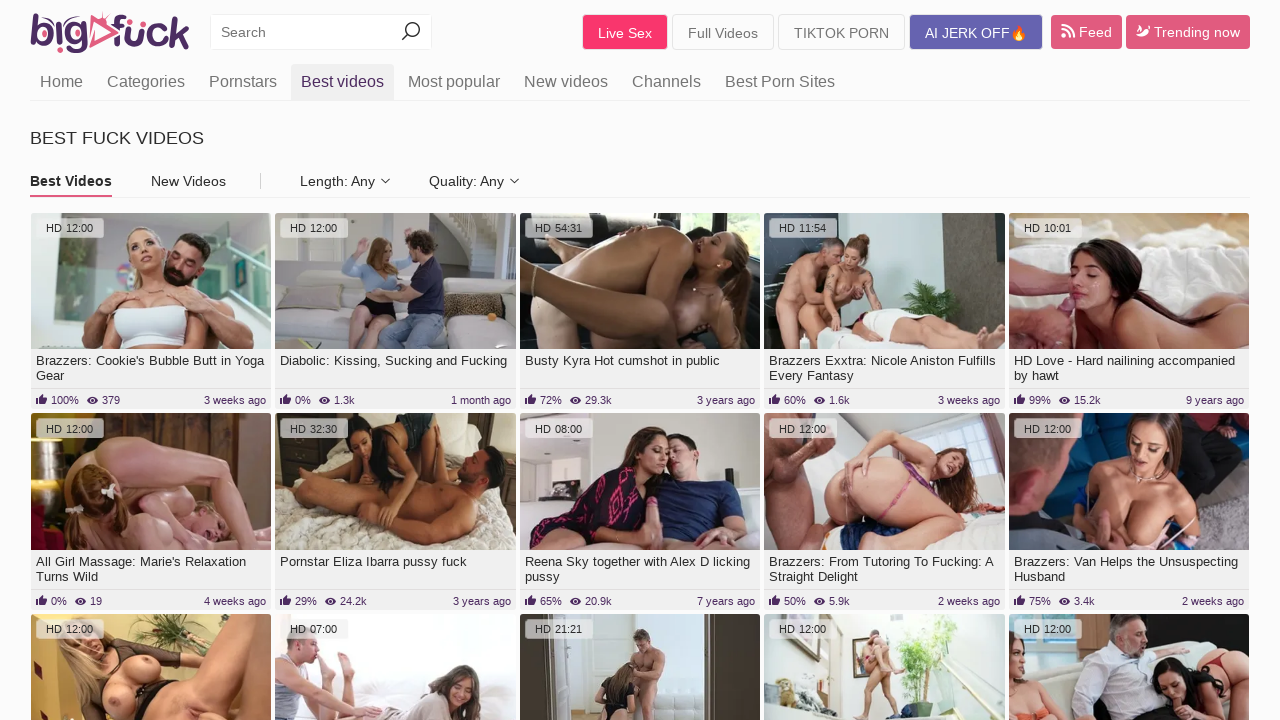